Tests page scrolling functionality by navigating to a demo page, maximizing the window, and scrolling down 2000 pixels vertically using JavaScript execution.

Starting URL: http://demo.guru99.com/test/guru99home/

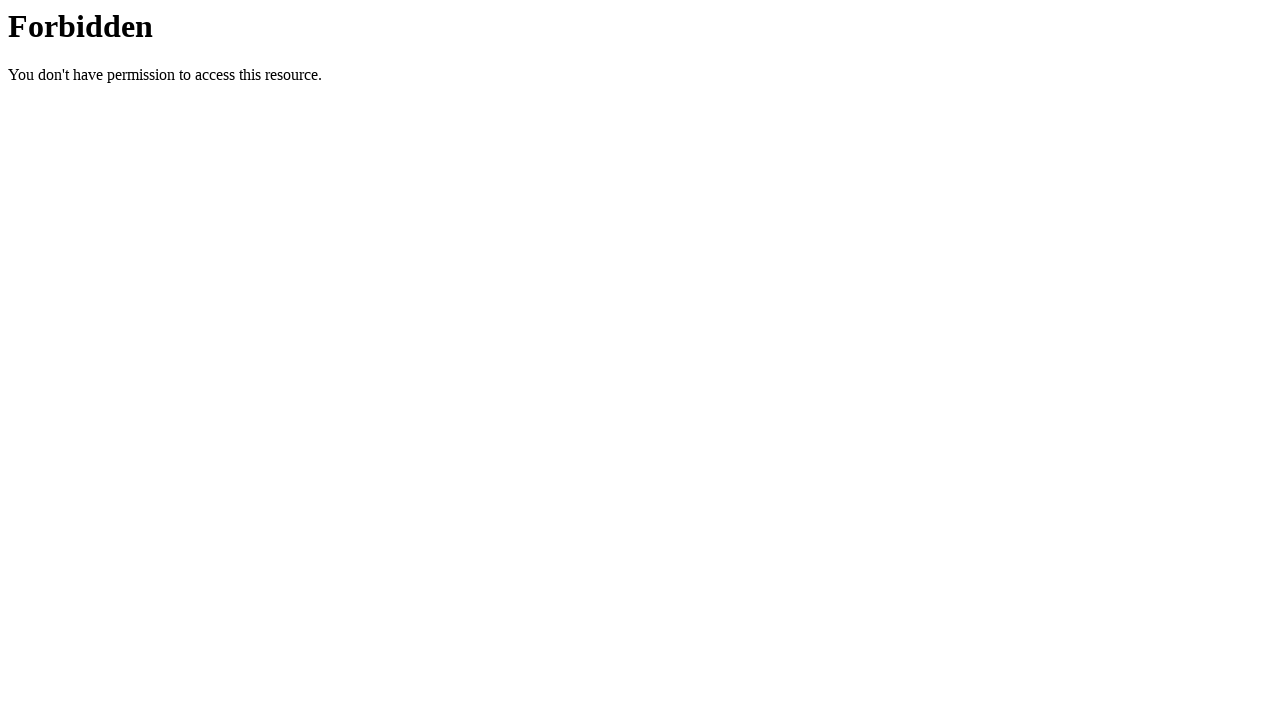

Navigated to Guru99 demo page
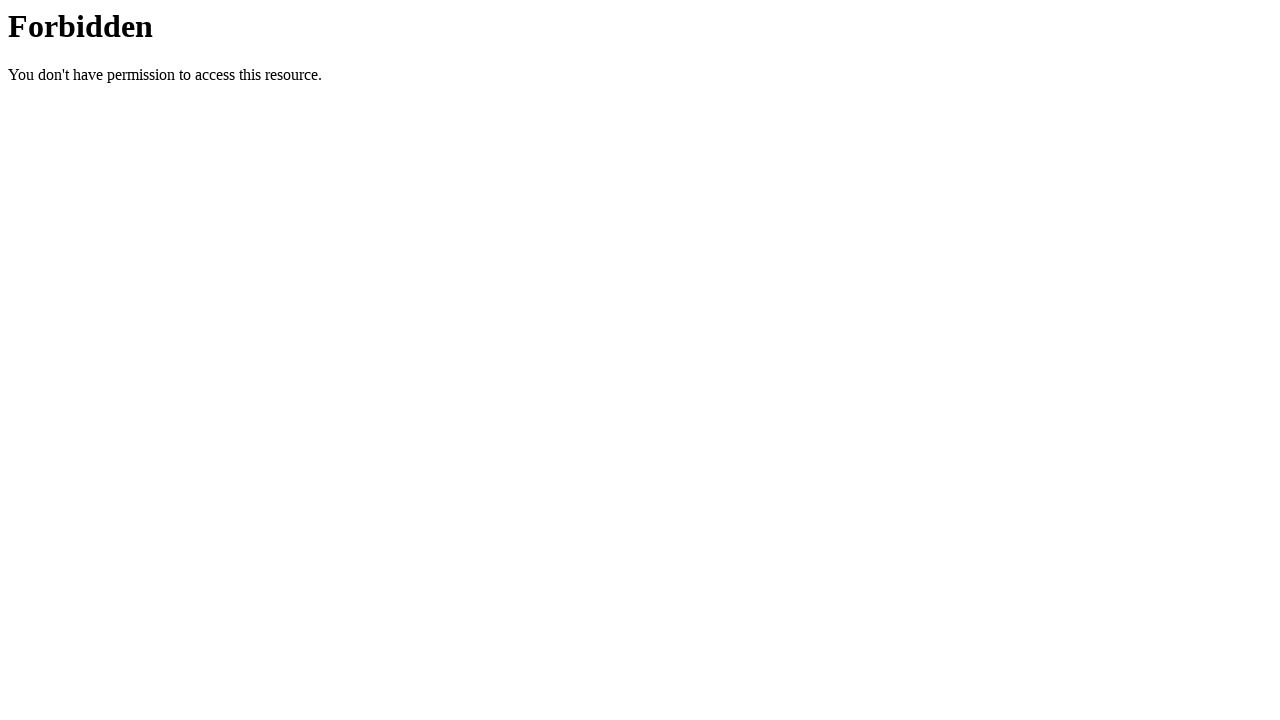

Set viewport size to 1920x1080 to maximize window
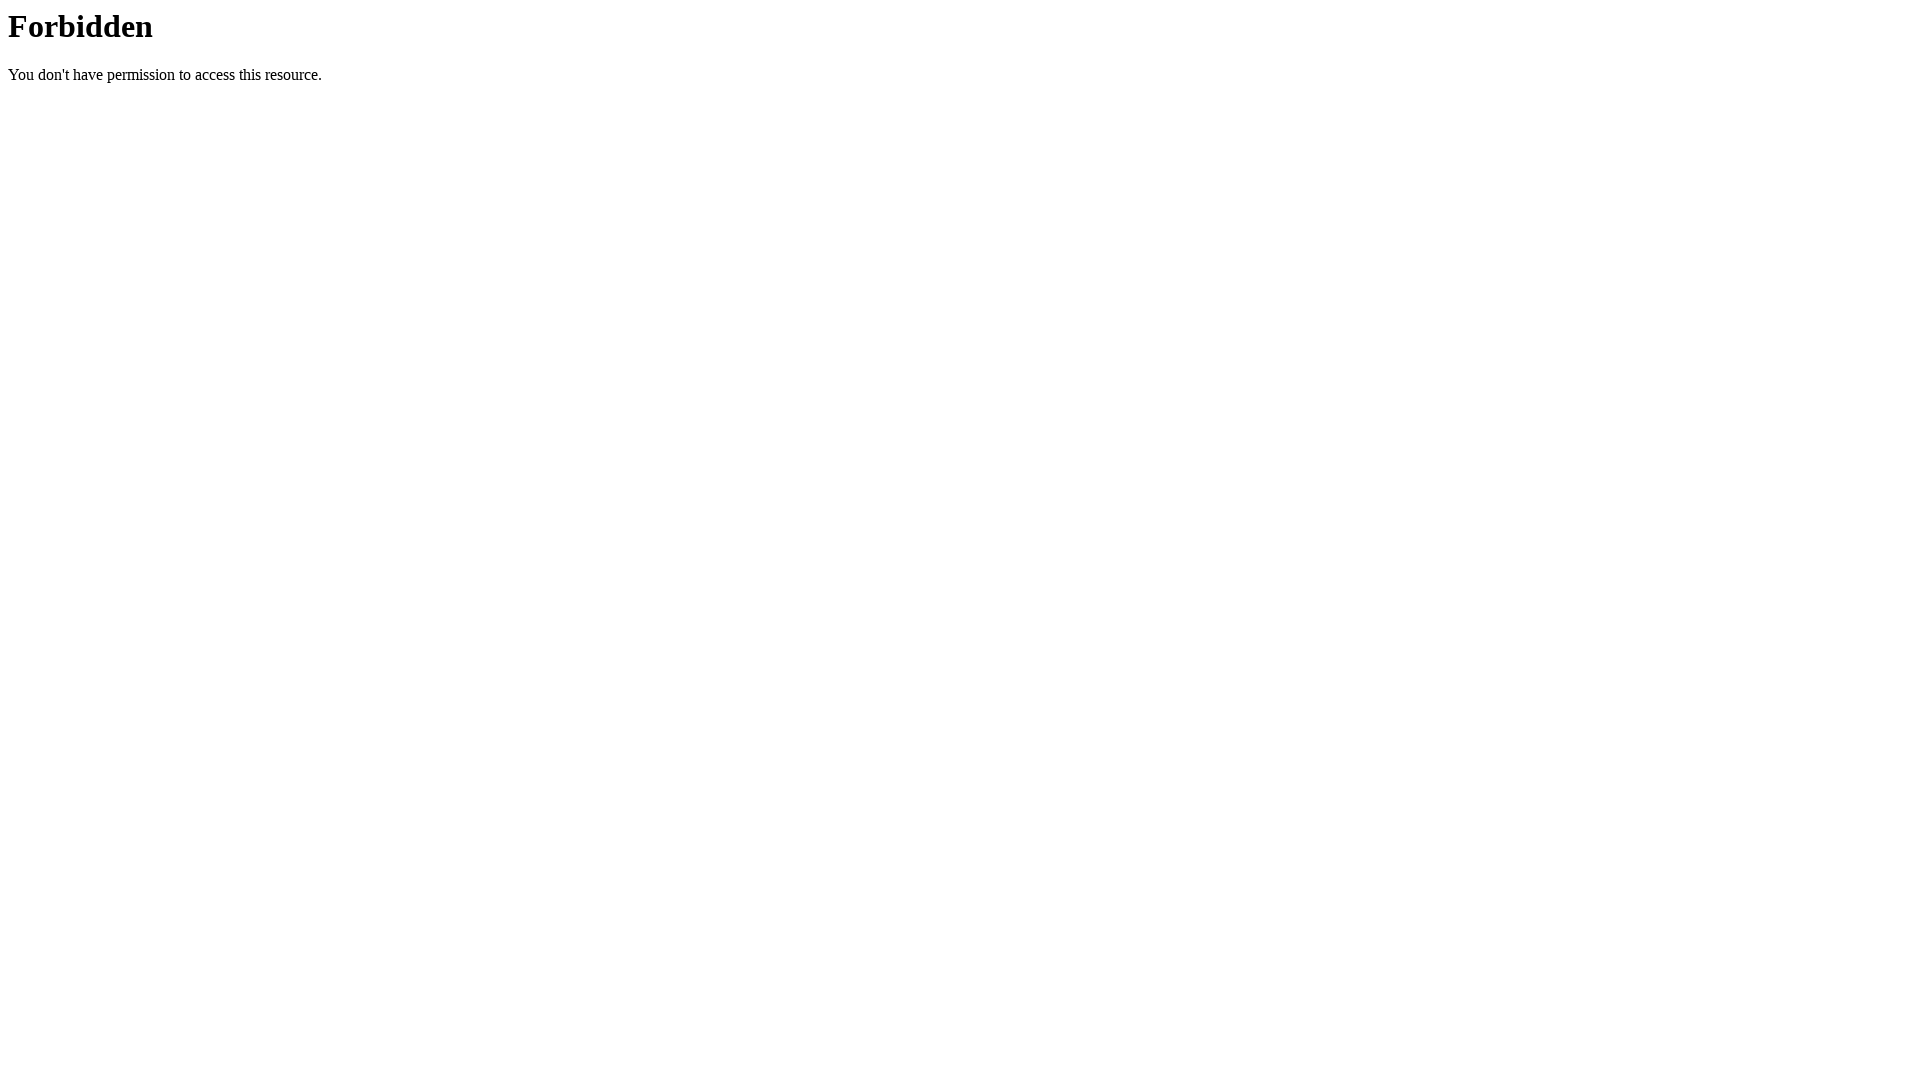

Scrolled down 2000 pixels vertically using JavaScript
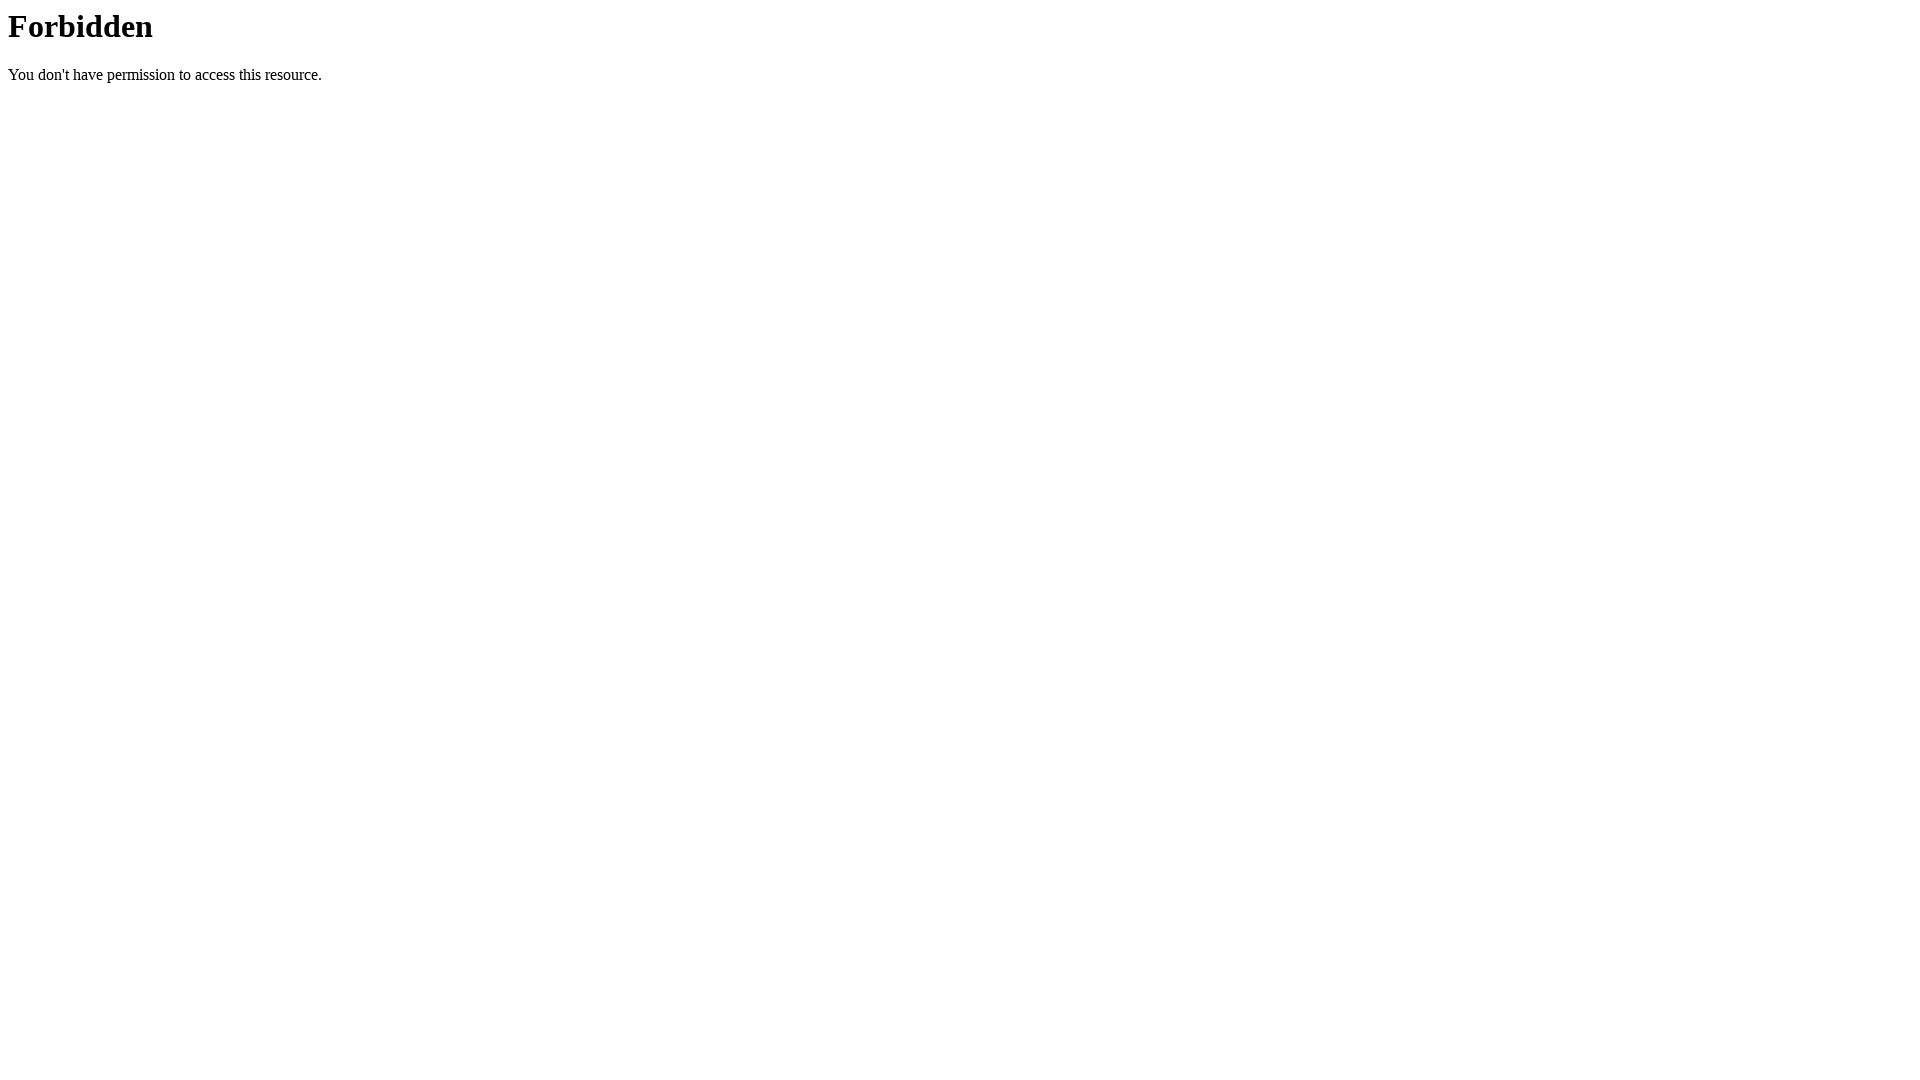

Waited 1000ms to observe scroll effect
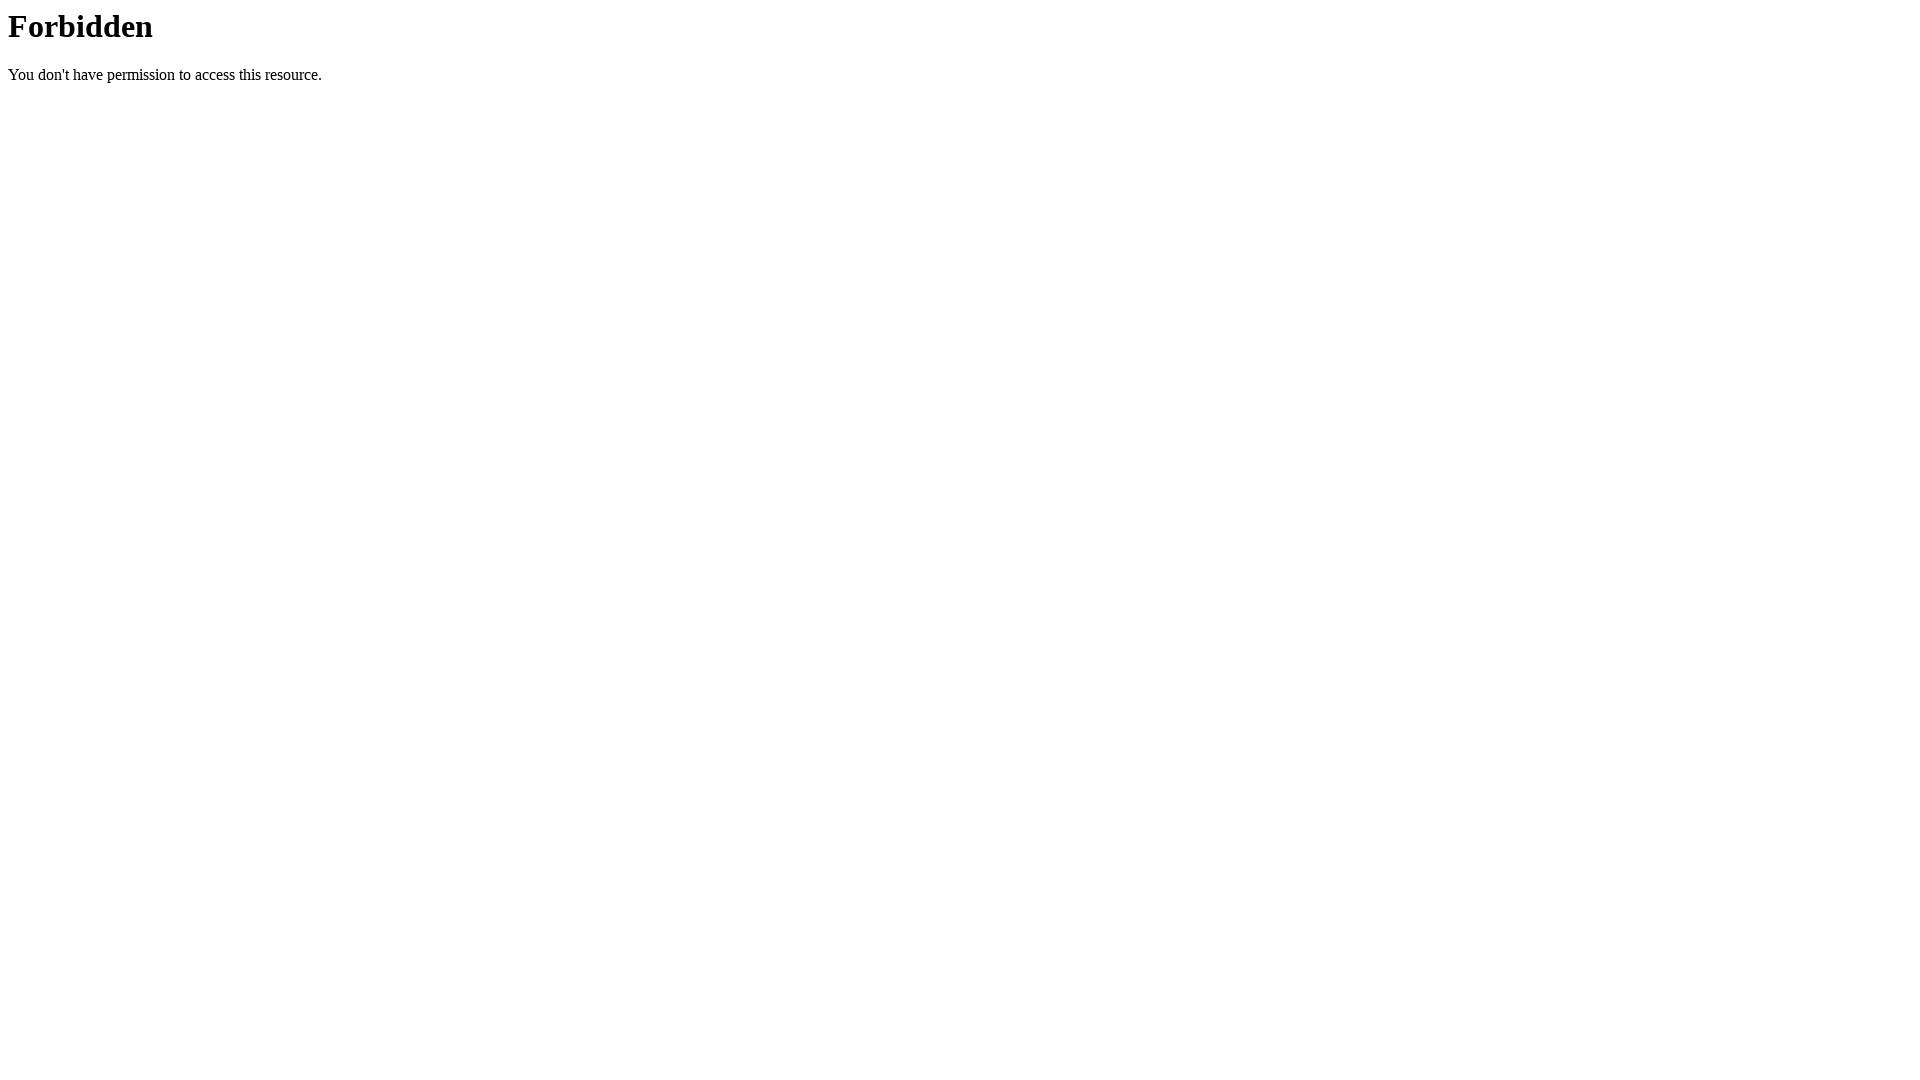

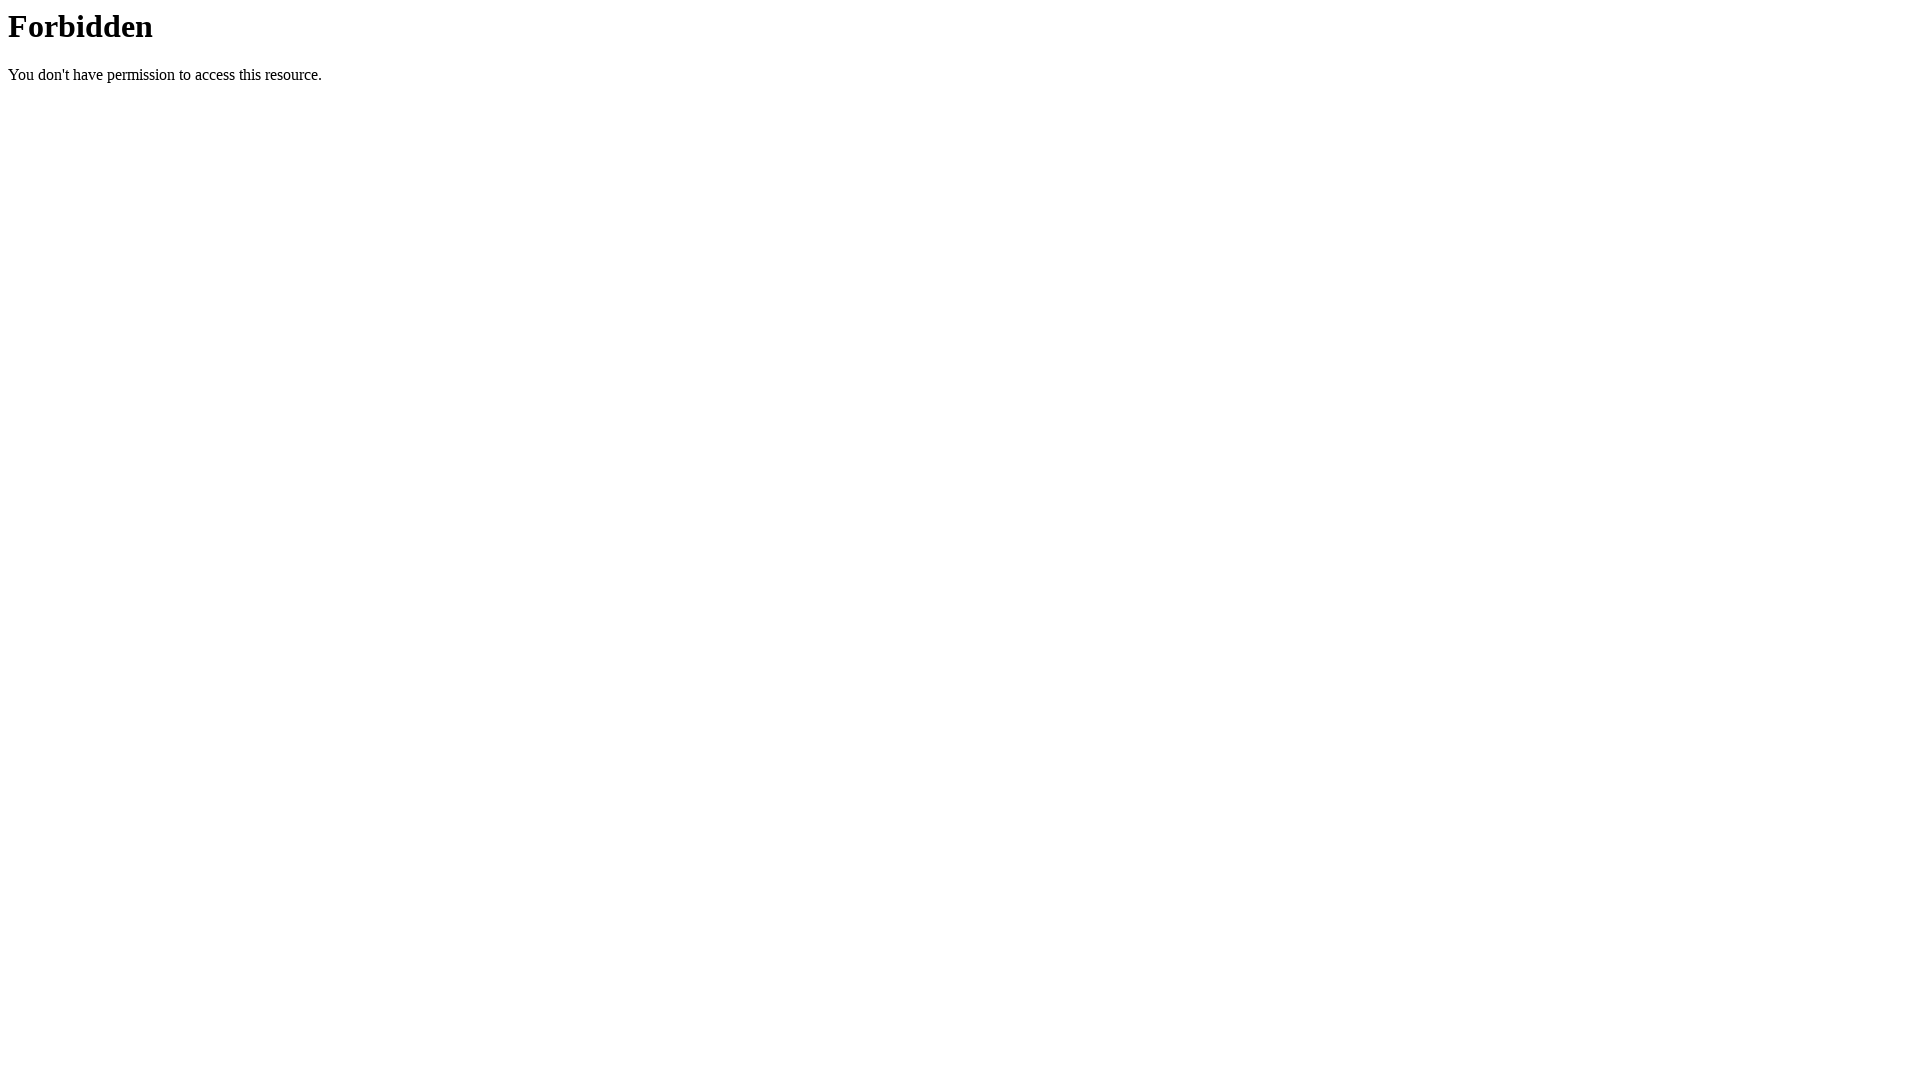